Tests navigation to Goalkeeper section by clicking on the keepers image

Starting URL: https://soccerzone.com/

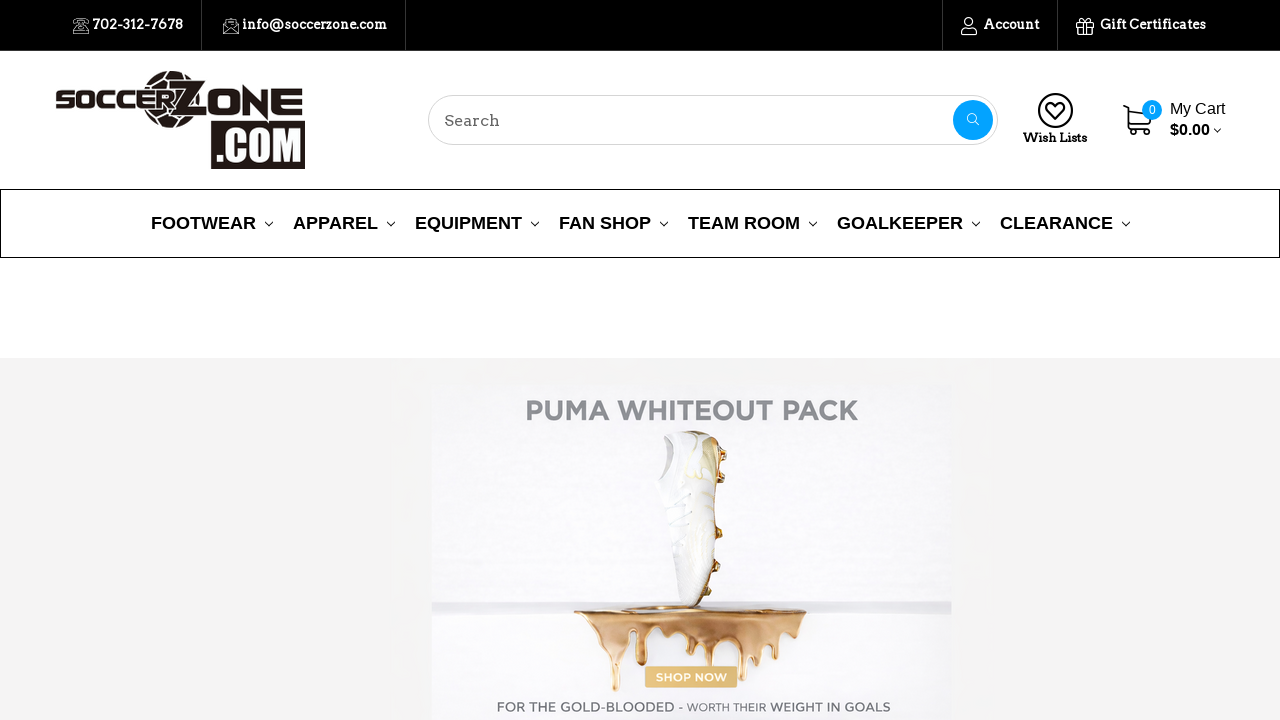

Clicked on goalkeeper keepers image to navigate to Goalkeeper section at (223, 361) on img[src='images/stencil/original/image-manager/keeps.png']
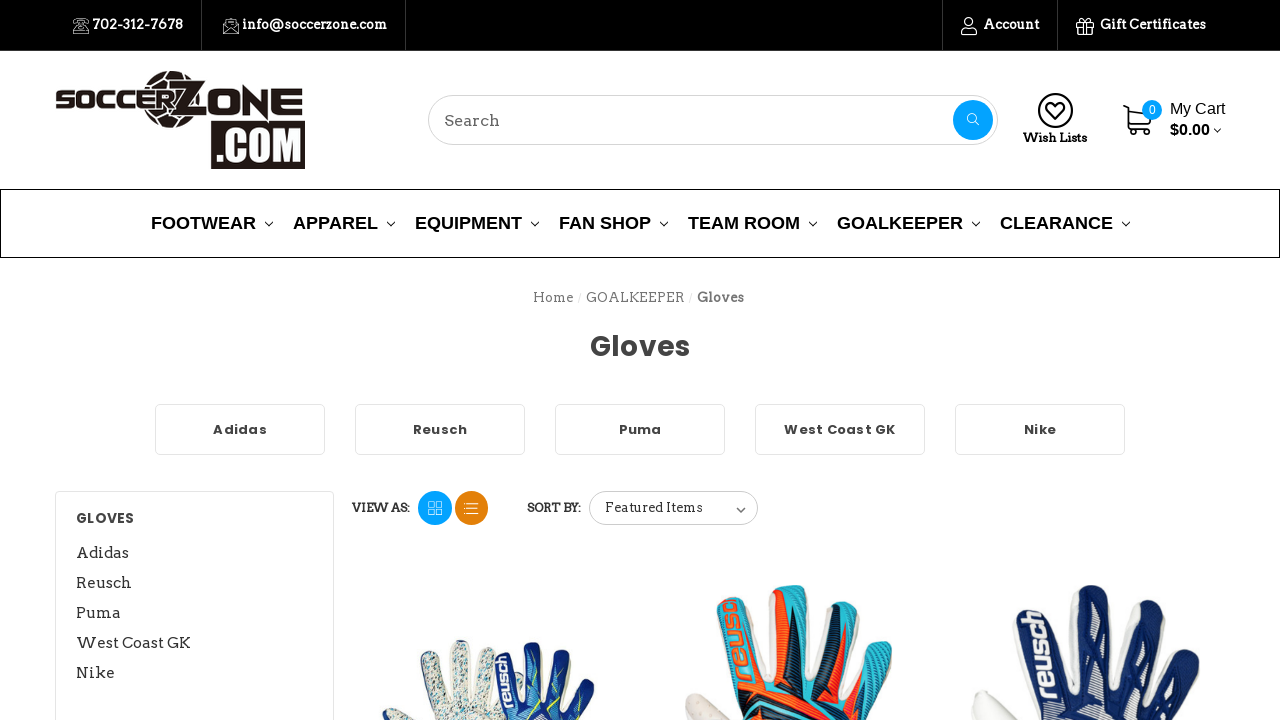

Waited for navigation to goalkeeper gloves section to complete
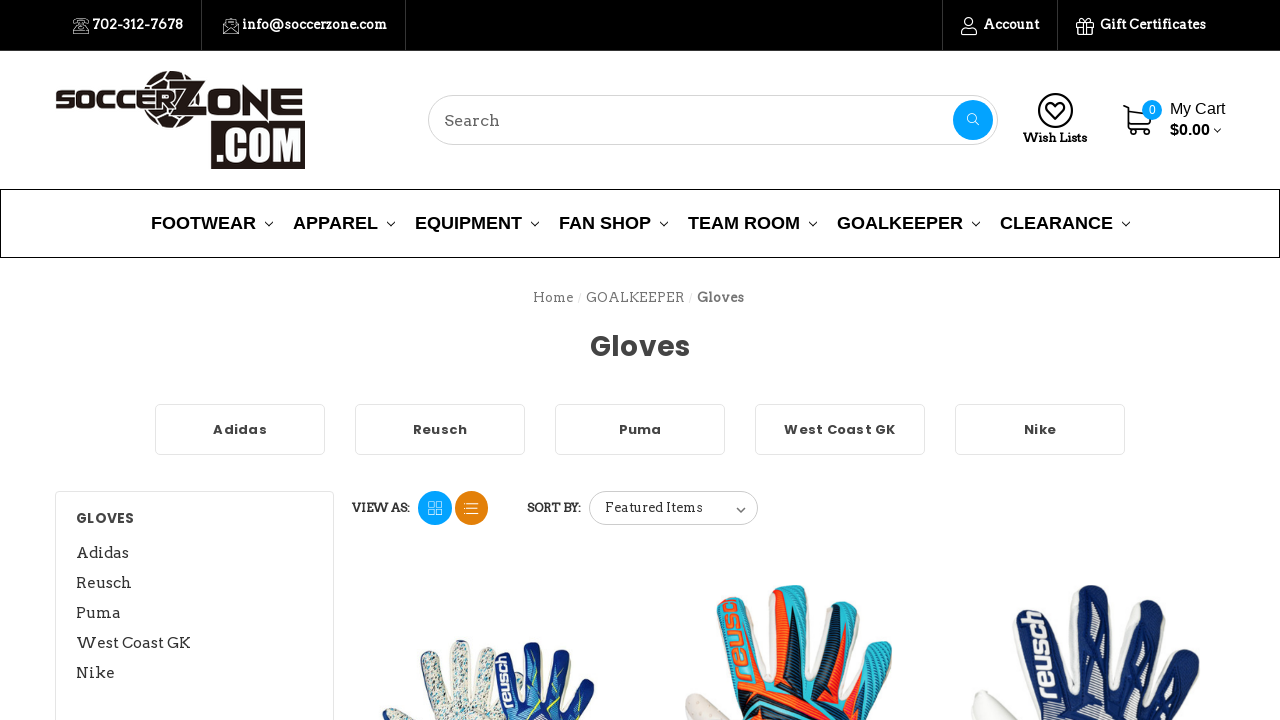

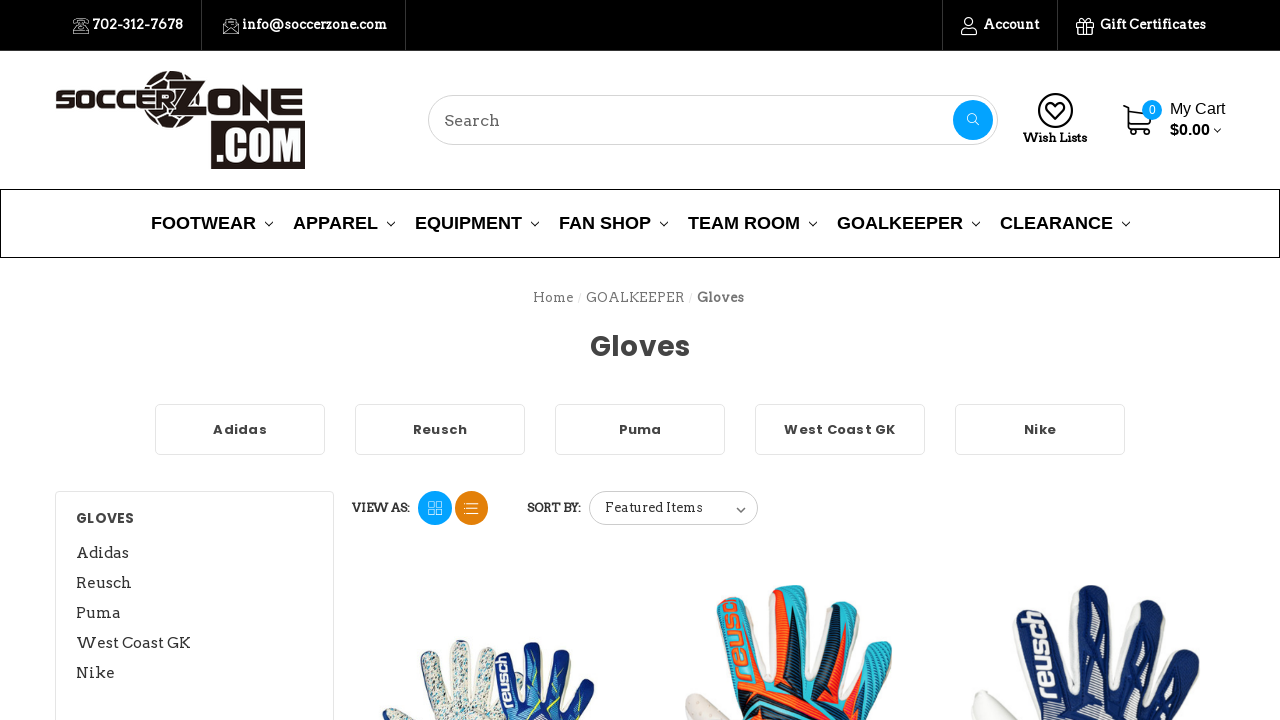